Tests login failure scenarios by attempting login with invalid username and password combinations and verifying error messages are displayed

Starting URL: https://www.saucedemo.com/v1/

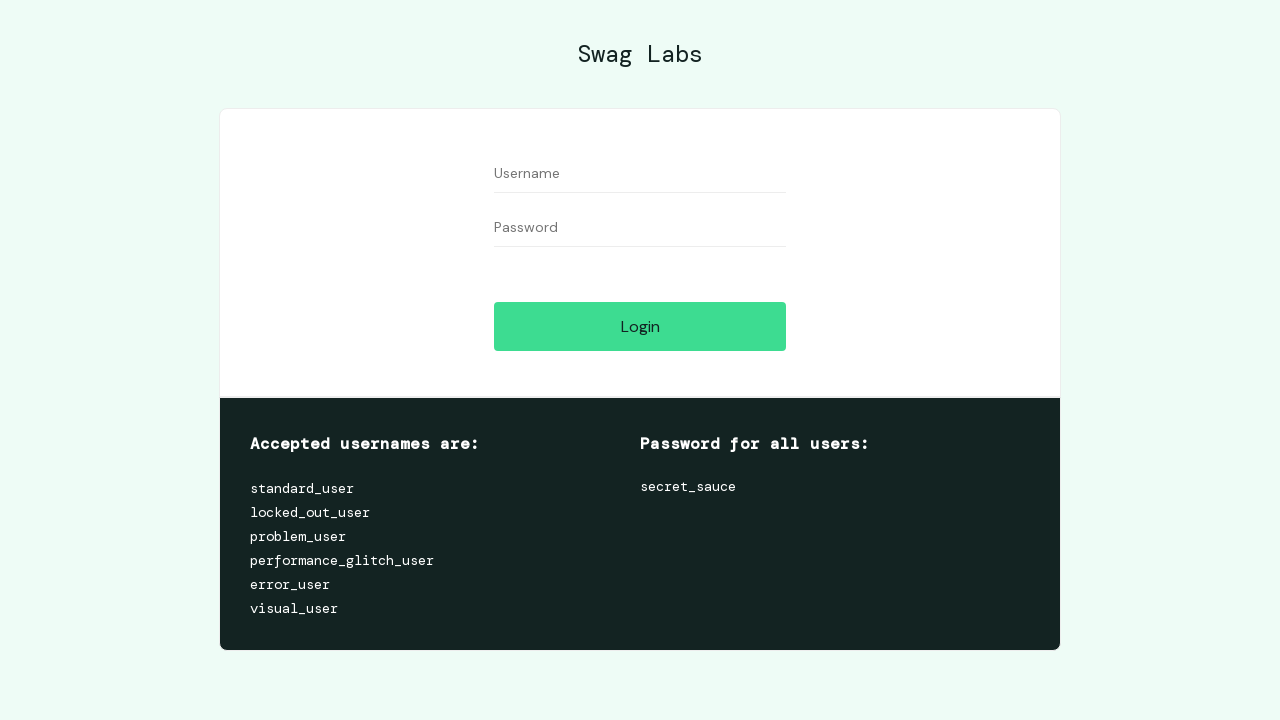

Filled username field with 'invalid_user' on #user-name
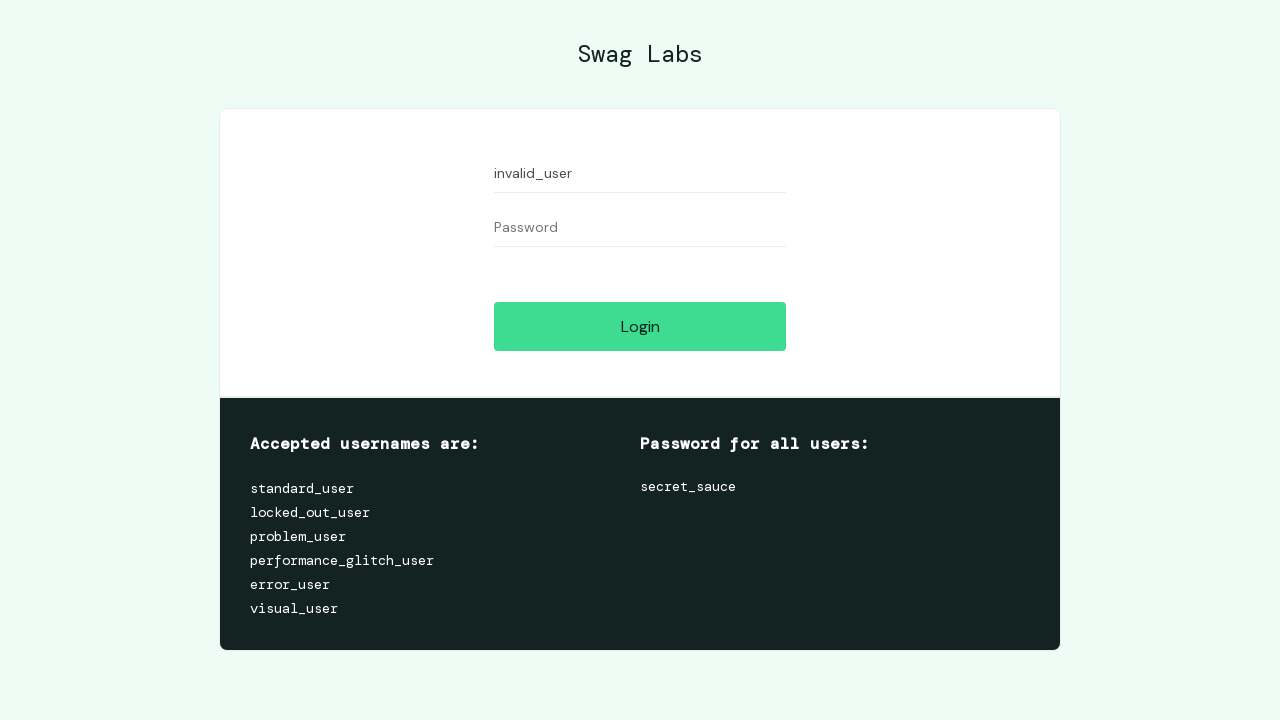

Filled password field with 'secret_sauce' on #password
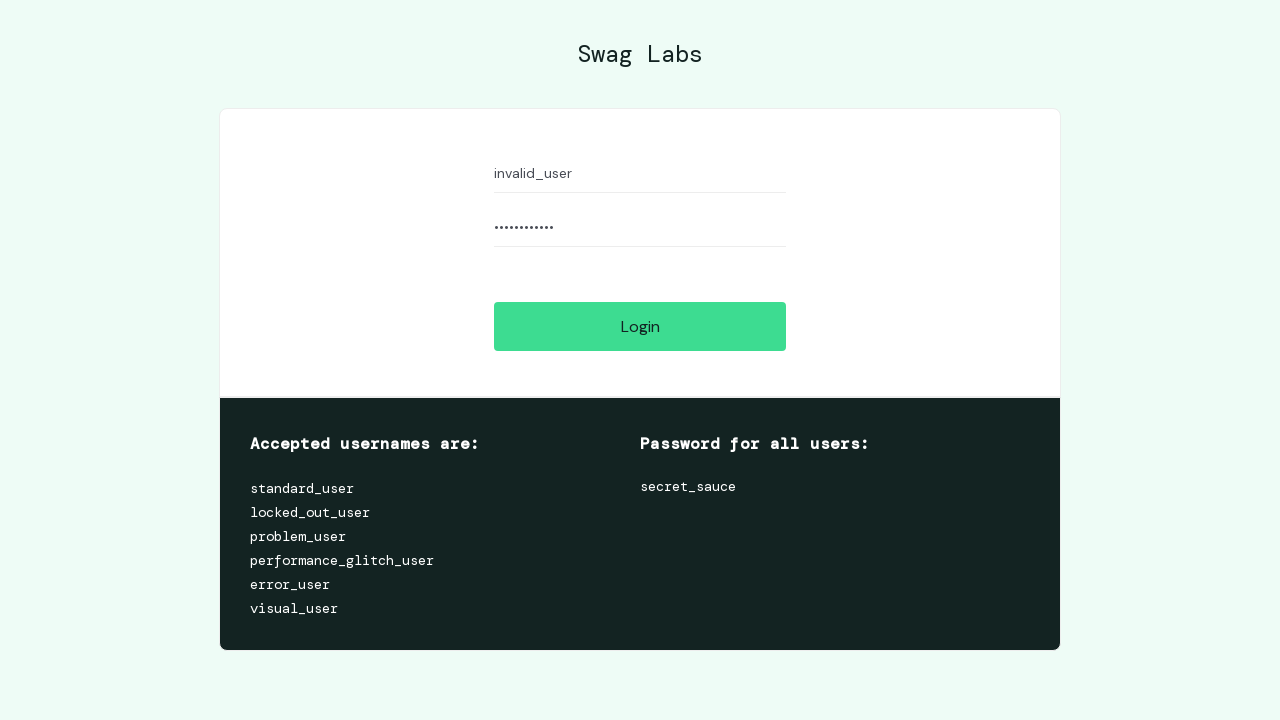

Clicked login button at (640, 326) on #login-button
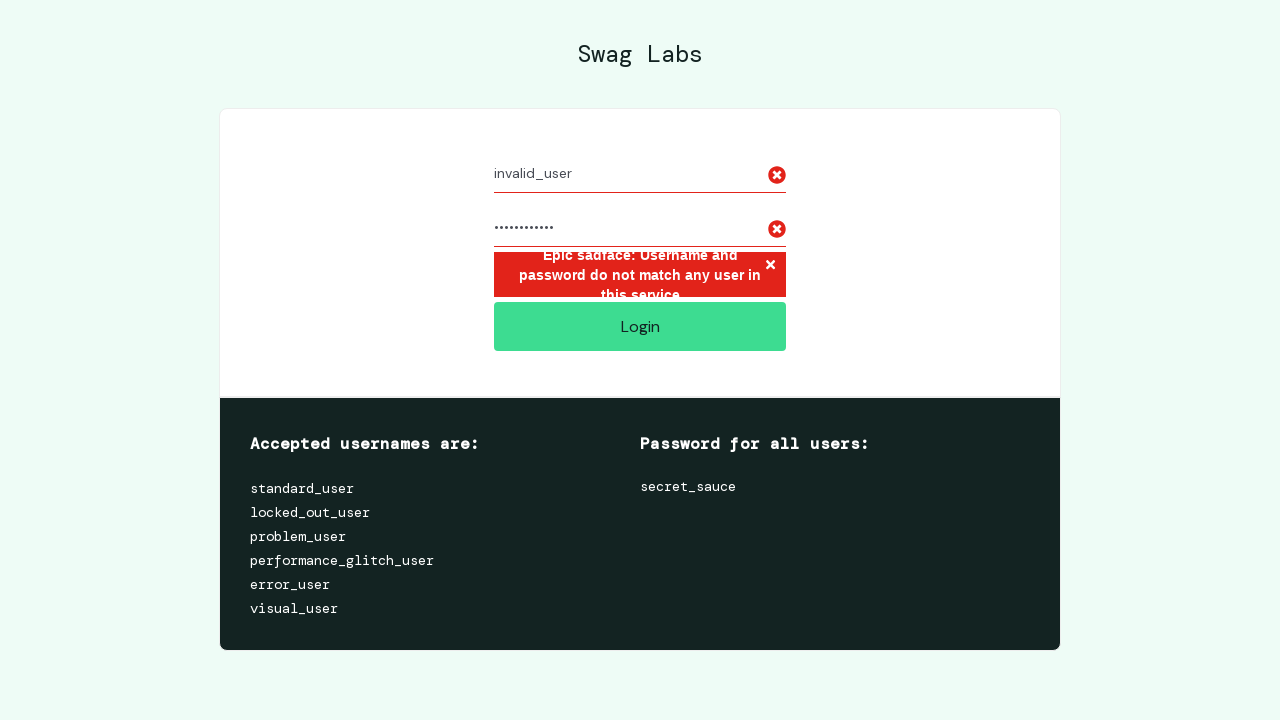

Error message container became visible
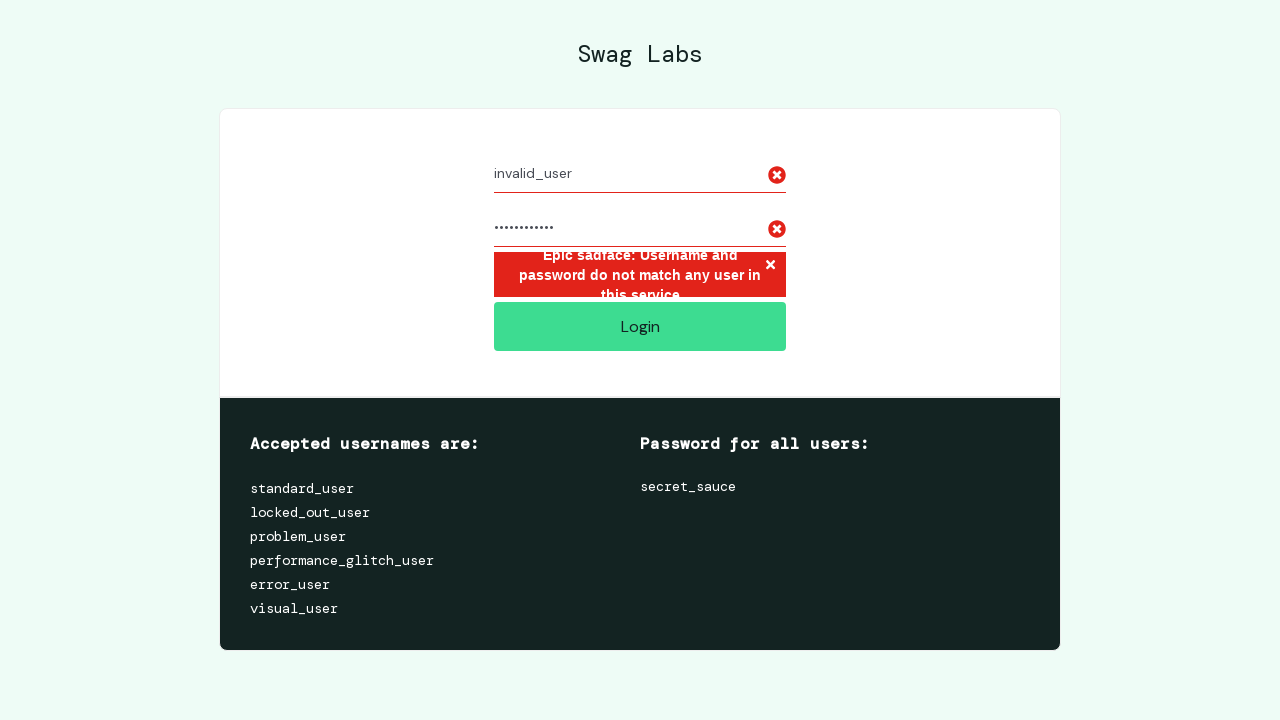

Asserted error message is visible for invalid username
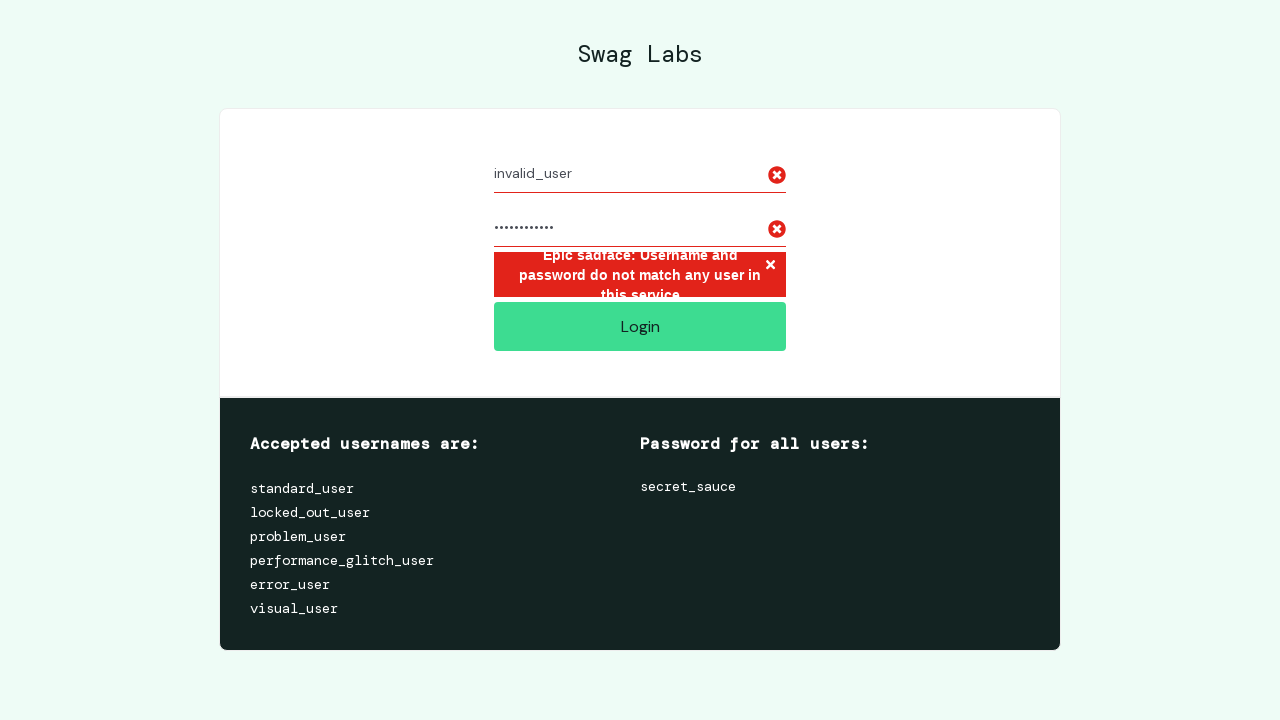

Cleared username field on #user-name
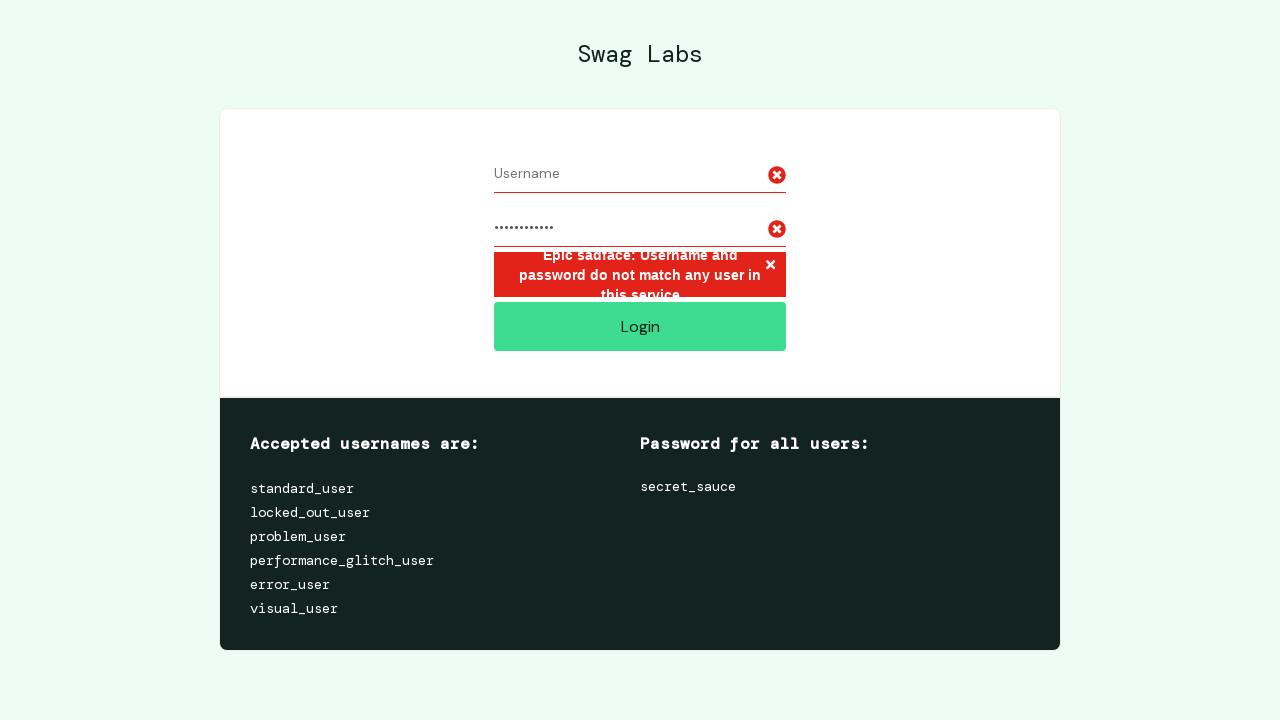

Cleared password field on #password
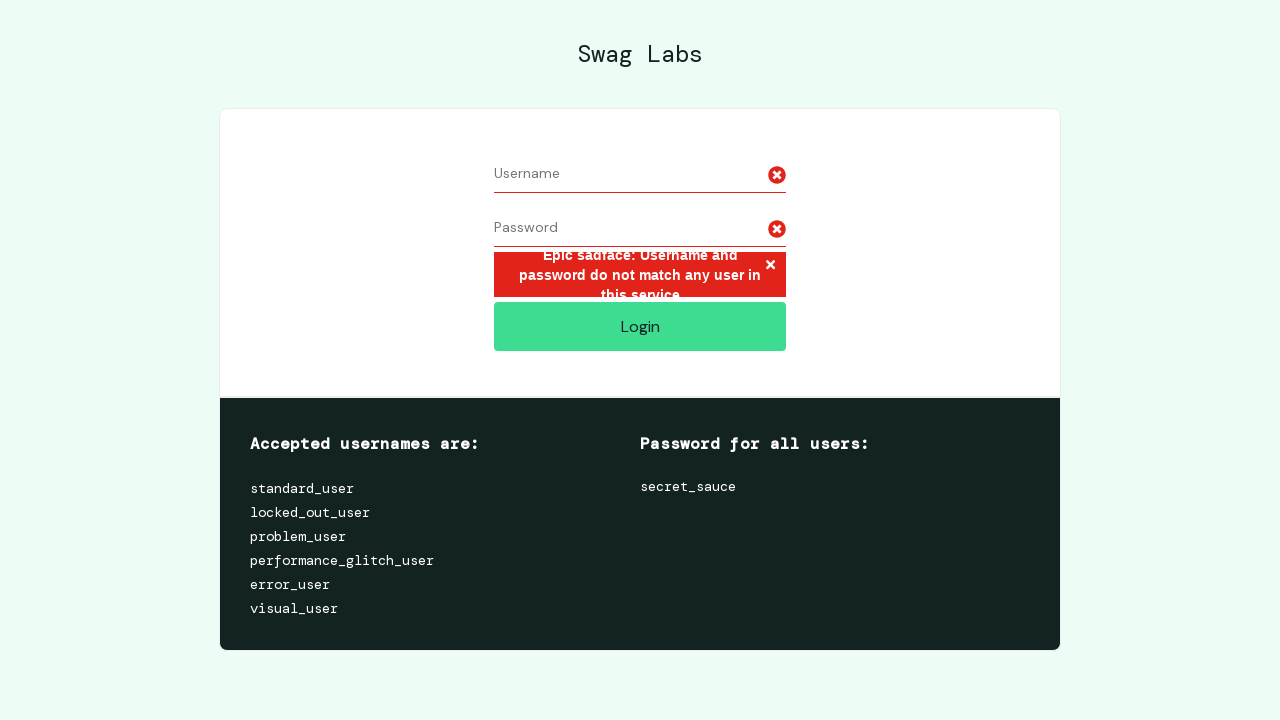

Filled username field with 'standard_user' on #user-name
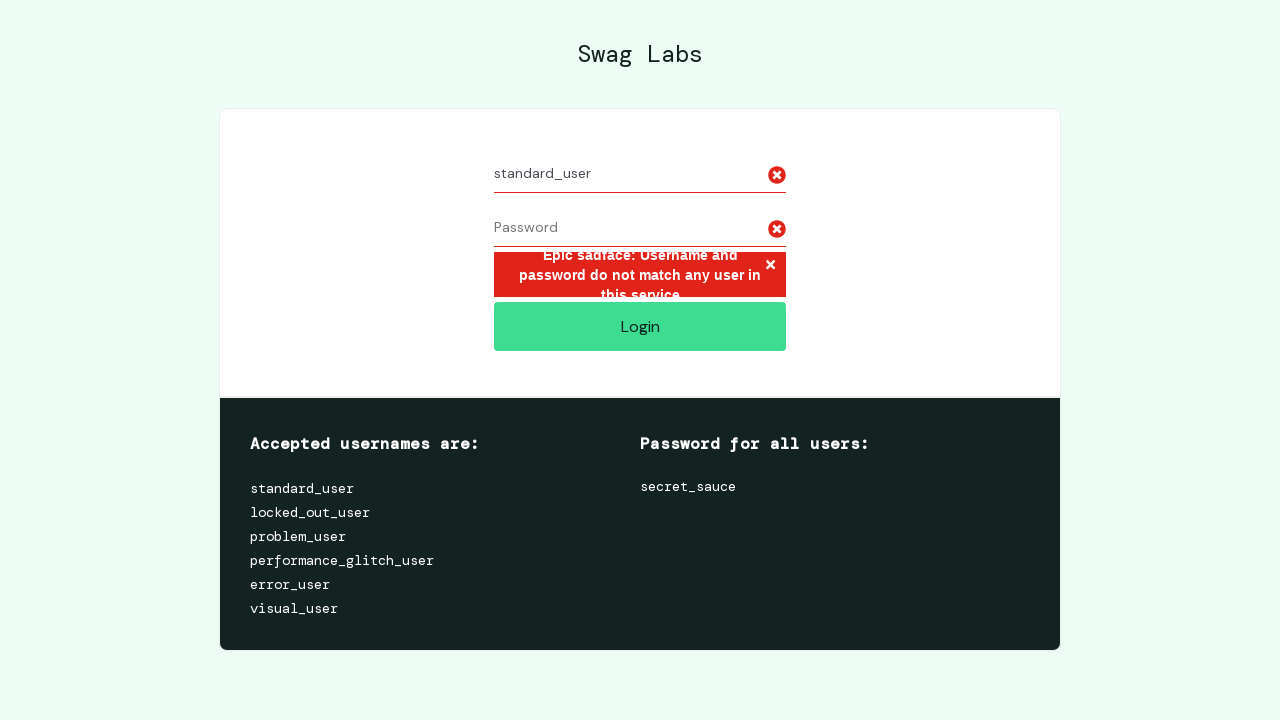

Filled password field with 'wrong_password' on #password
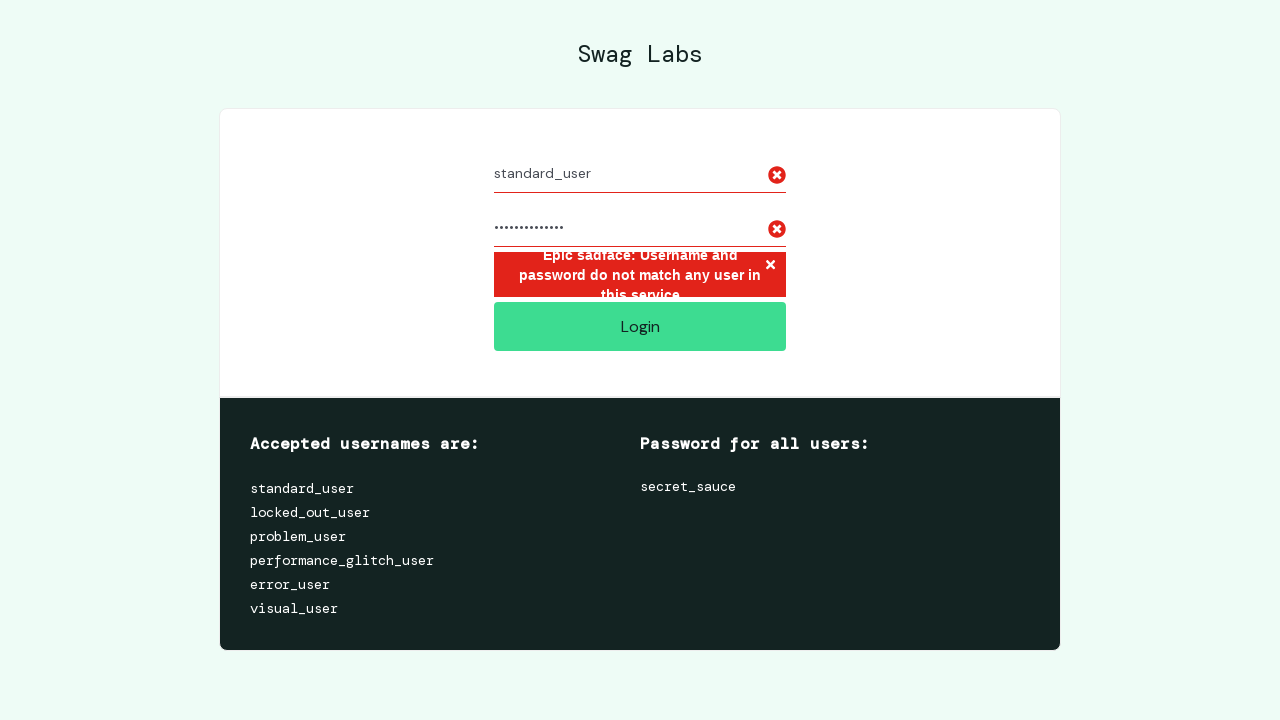

Clicked login button at (640, 326) on #login-button
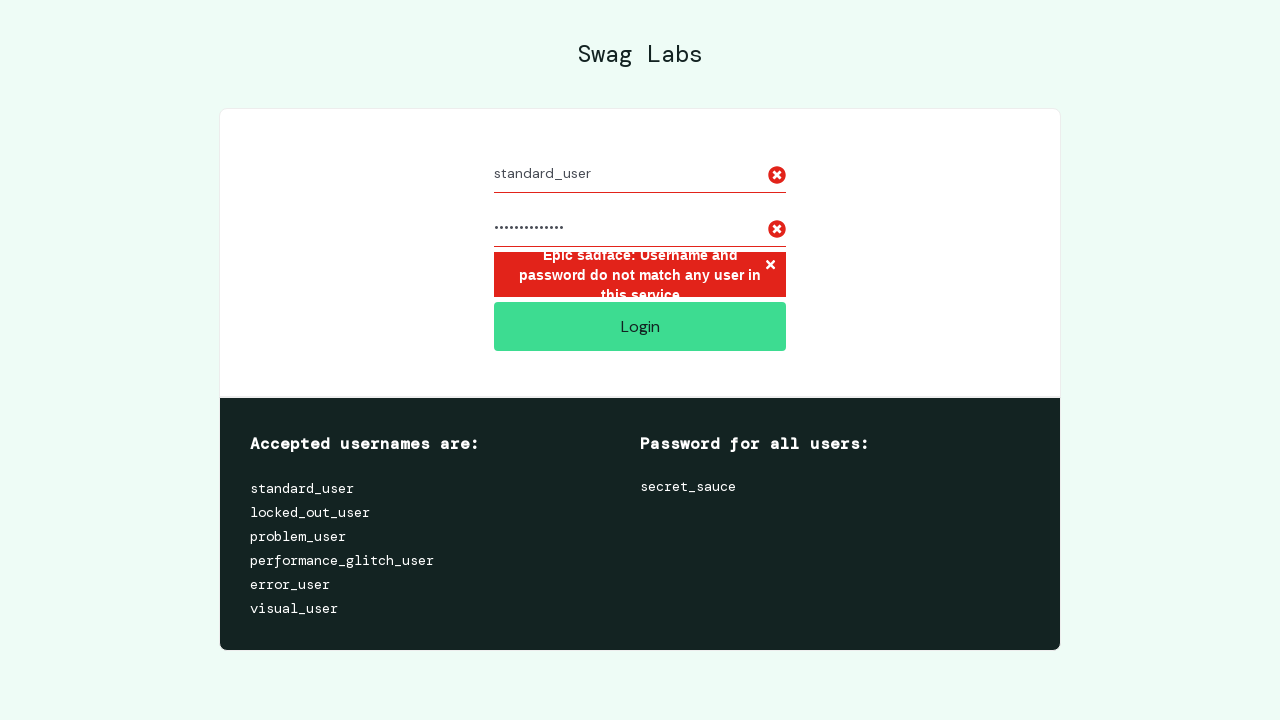

Error message container became visible
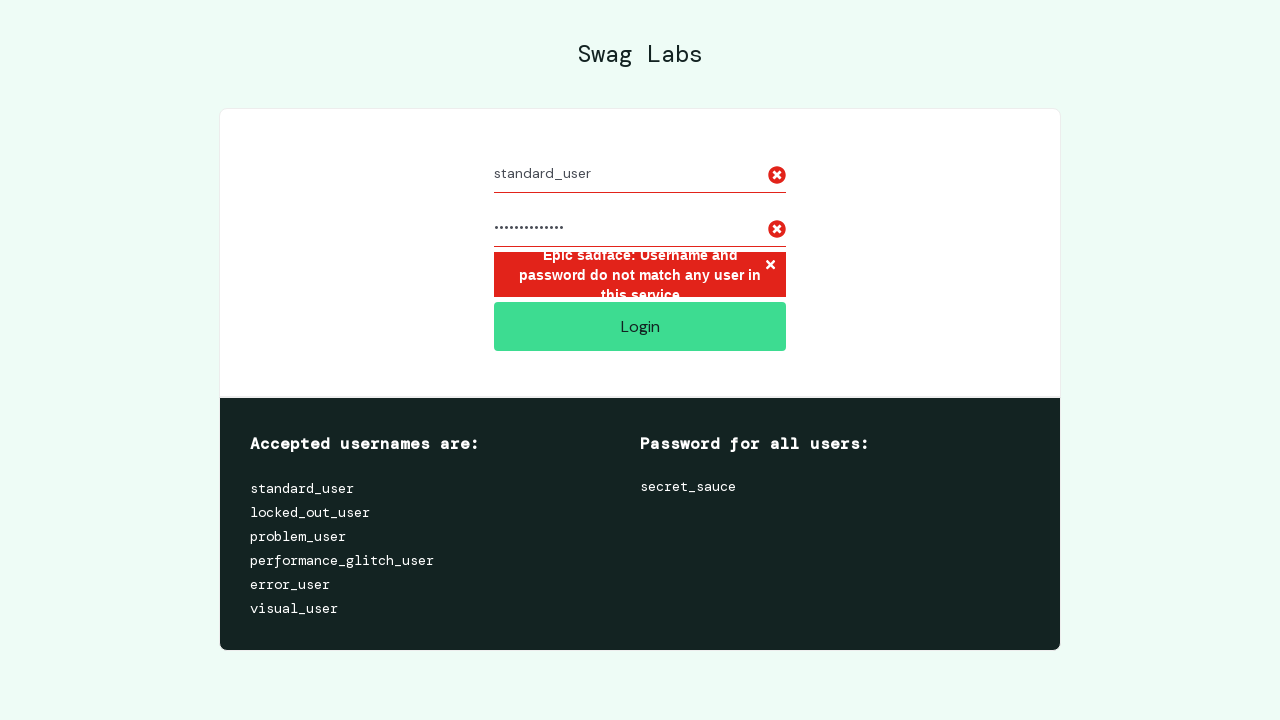

Asserted error message is visible for invalid password
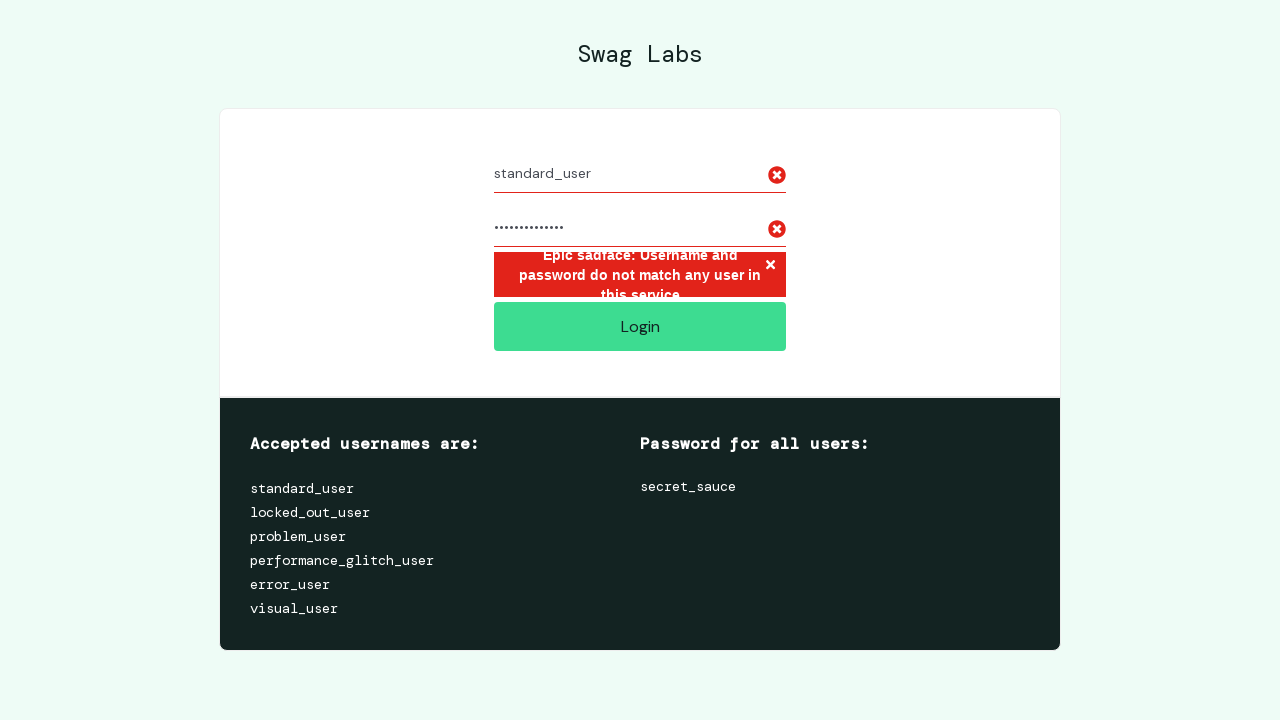

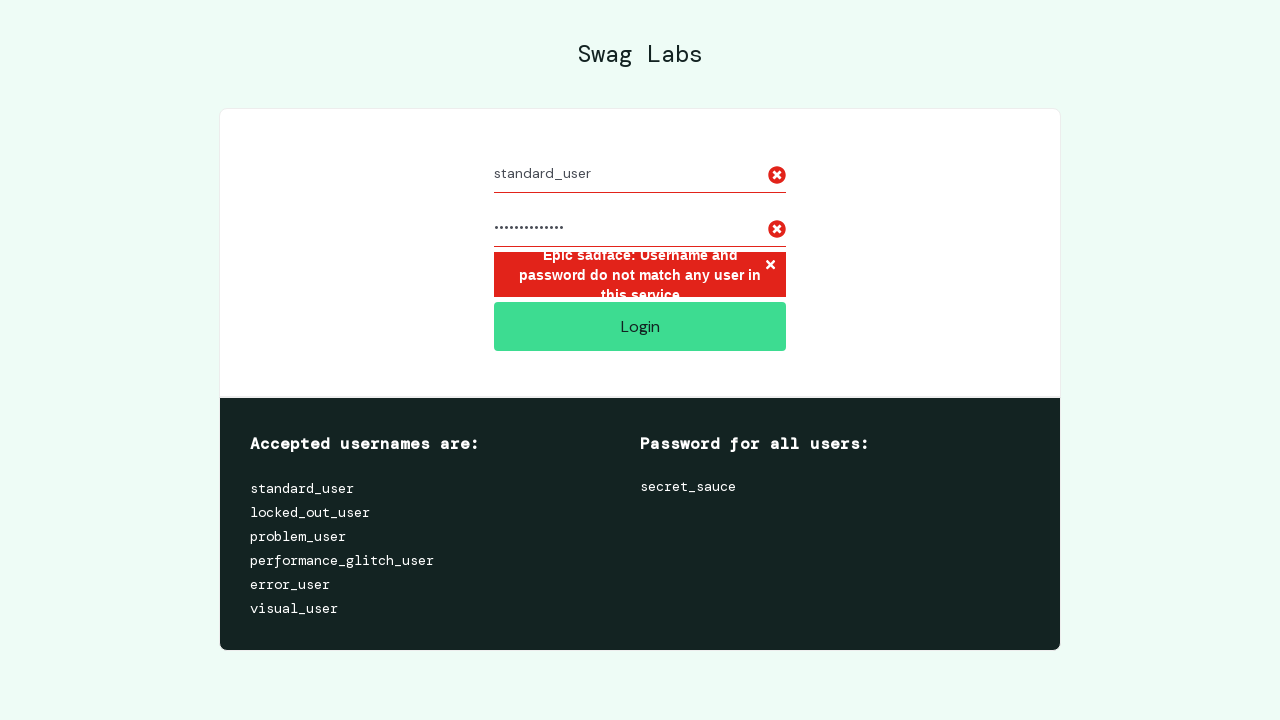